Tests dynamic controls page by navigating there and clicking the checkbox element. The test appears incomplete in the original but performs initial navigation and checkbox interaction.

Starting URL: https://the-internet.herokuapp.com/

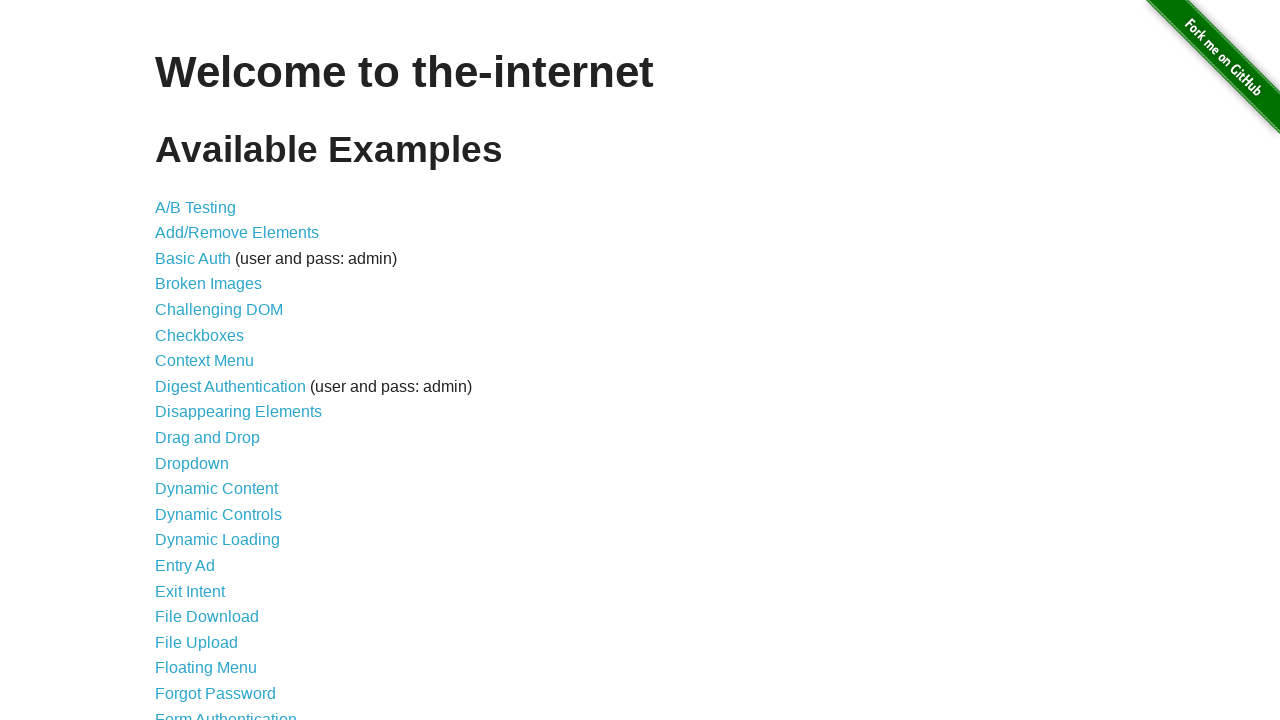

Clicked link to navigate to Dynamic Controls page at (218, 514) on xpath=//div[@id='content']/ul//a[@href='/dynamic_controls']
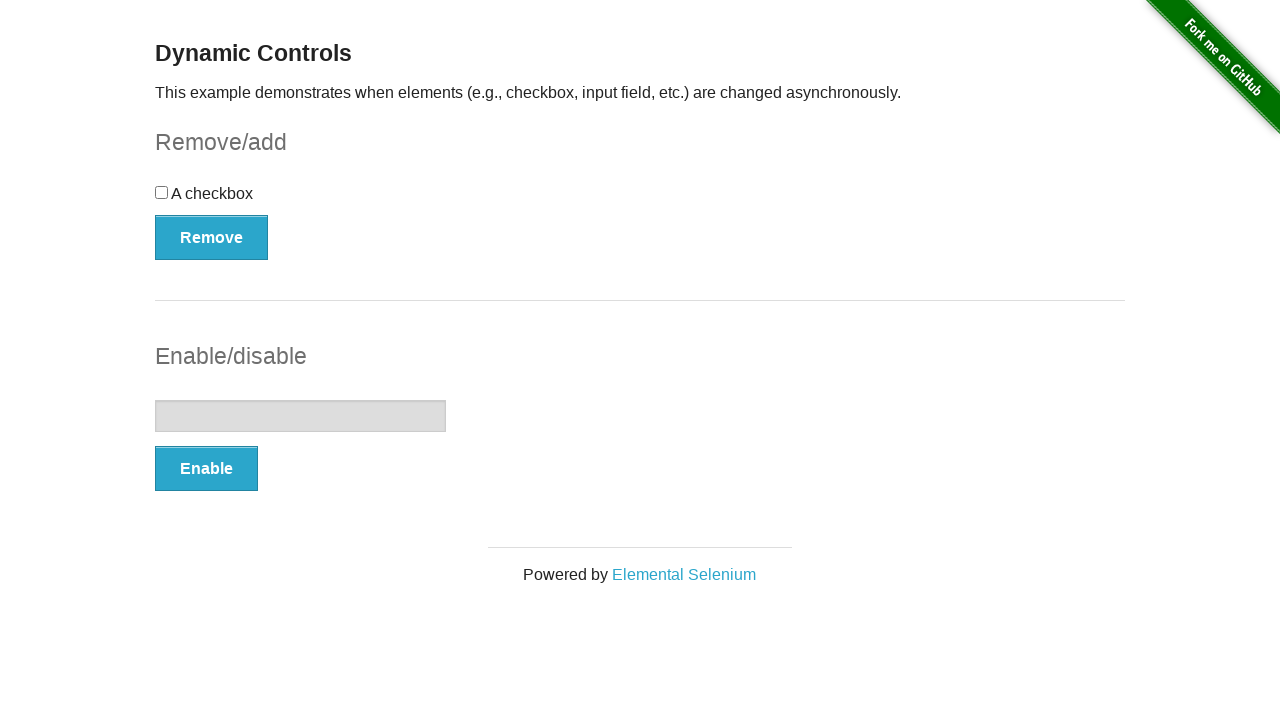

Clicked the checkbox element at (640, 200) on #checkbox
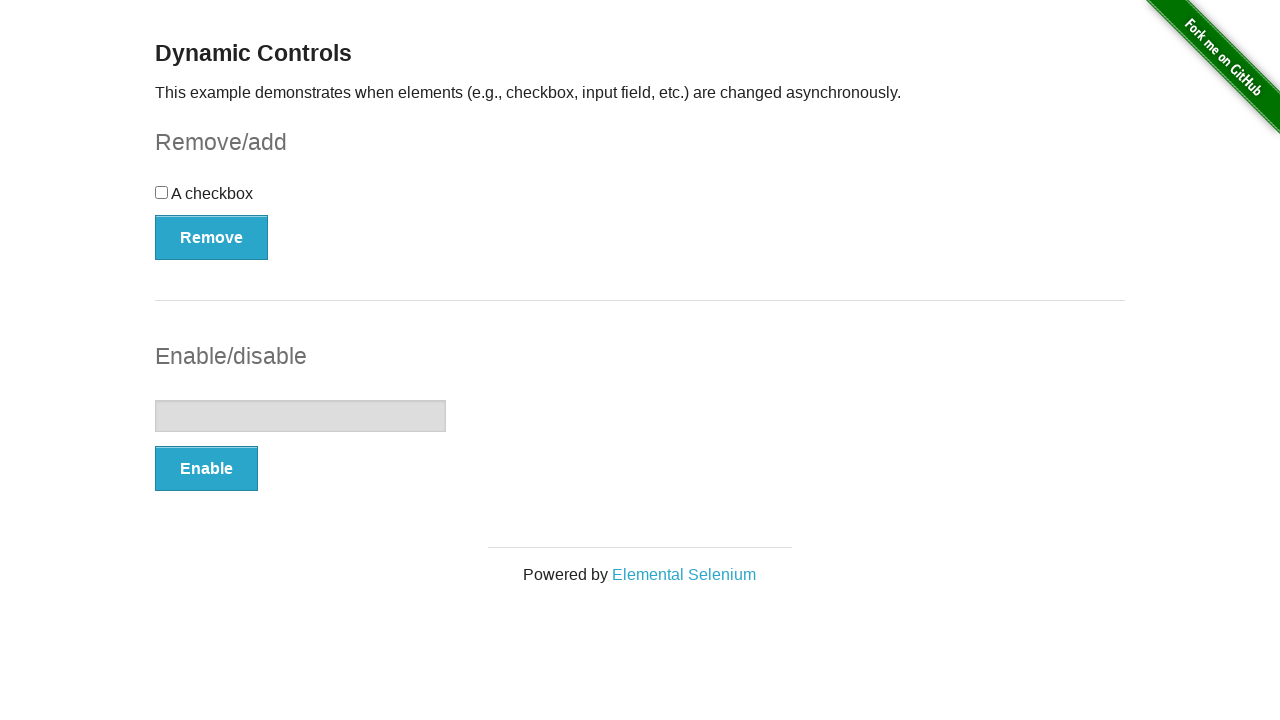

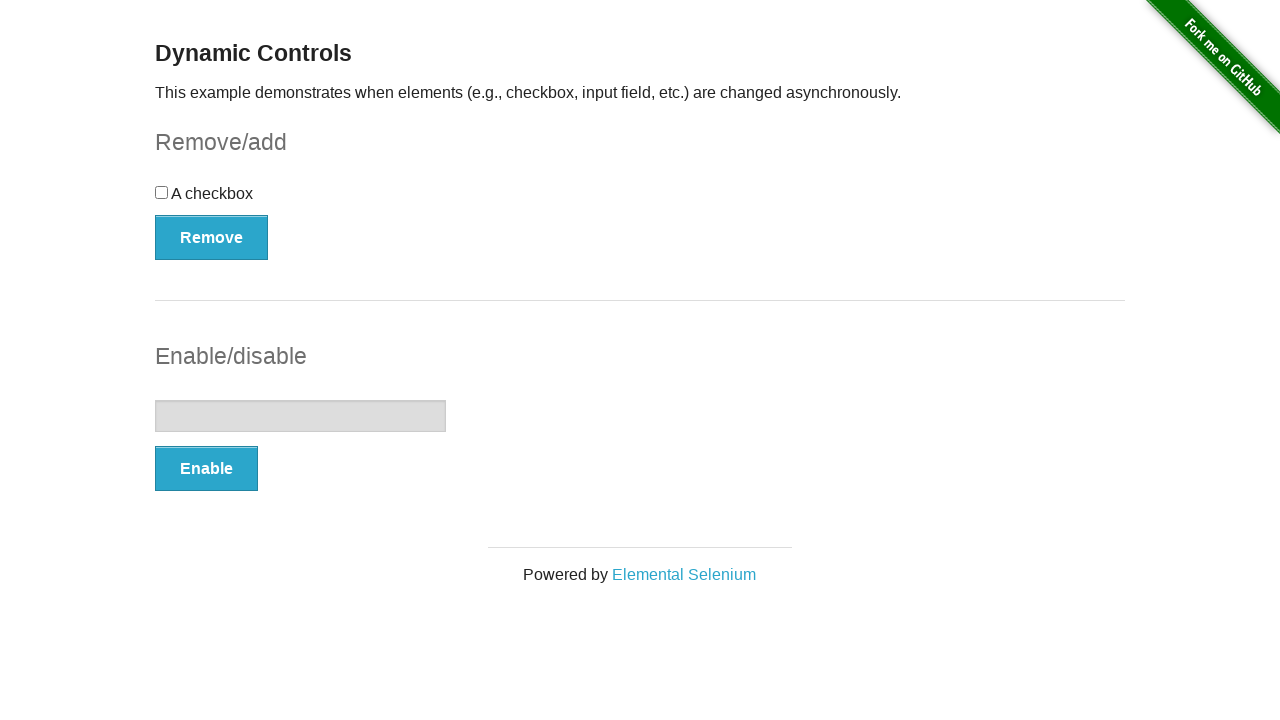